Tests user registration form by filling all required fields and submitting

Starting URL: https://b2c.passport.rt.ru

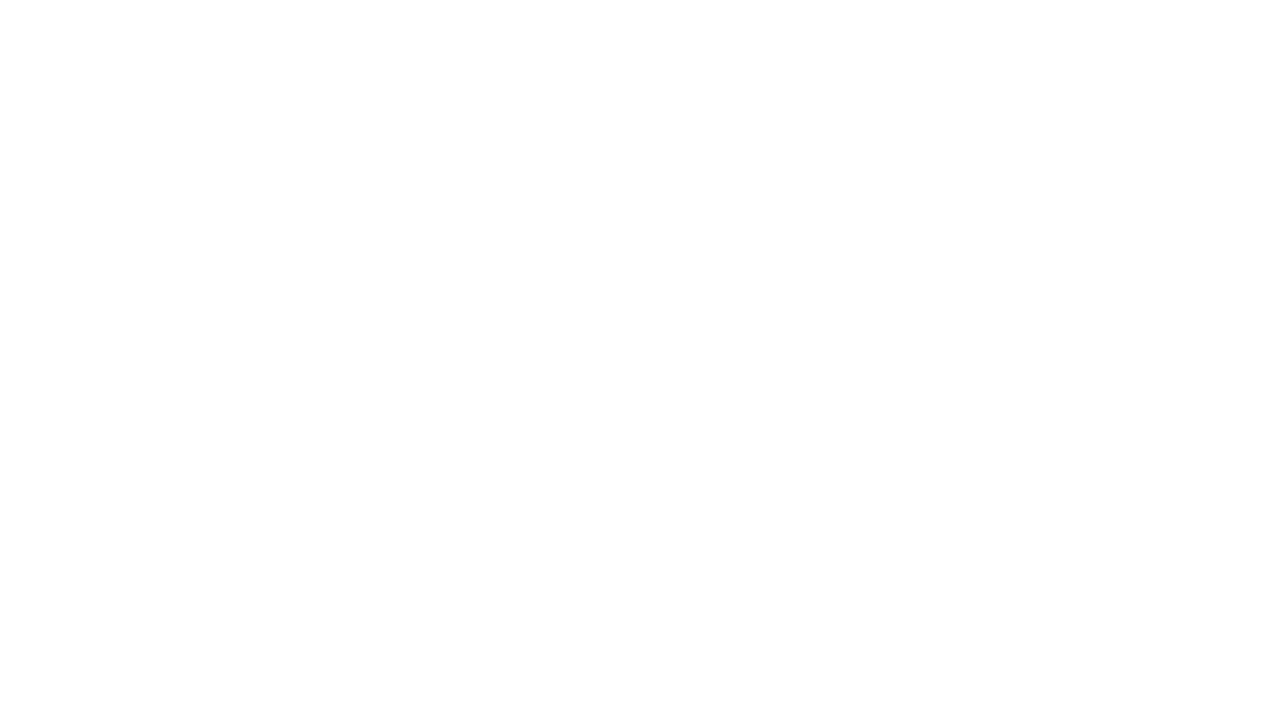

Clicked register button at (1010, 478) on #kc-register
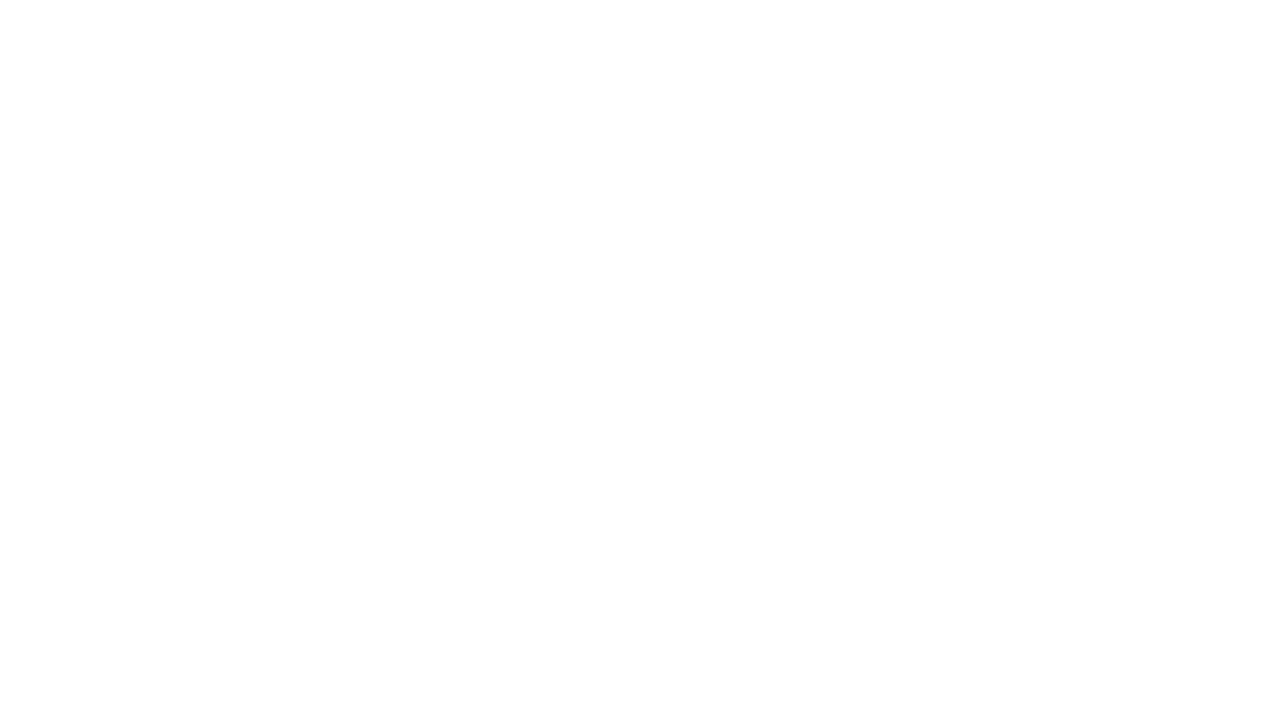

Filled first name field with 'Иван' on input[name='firstName']
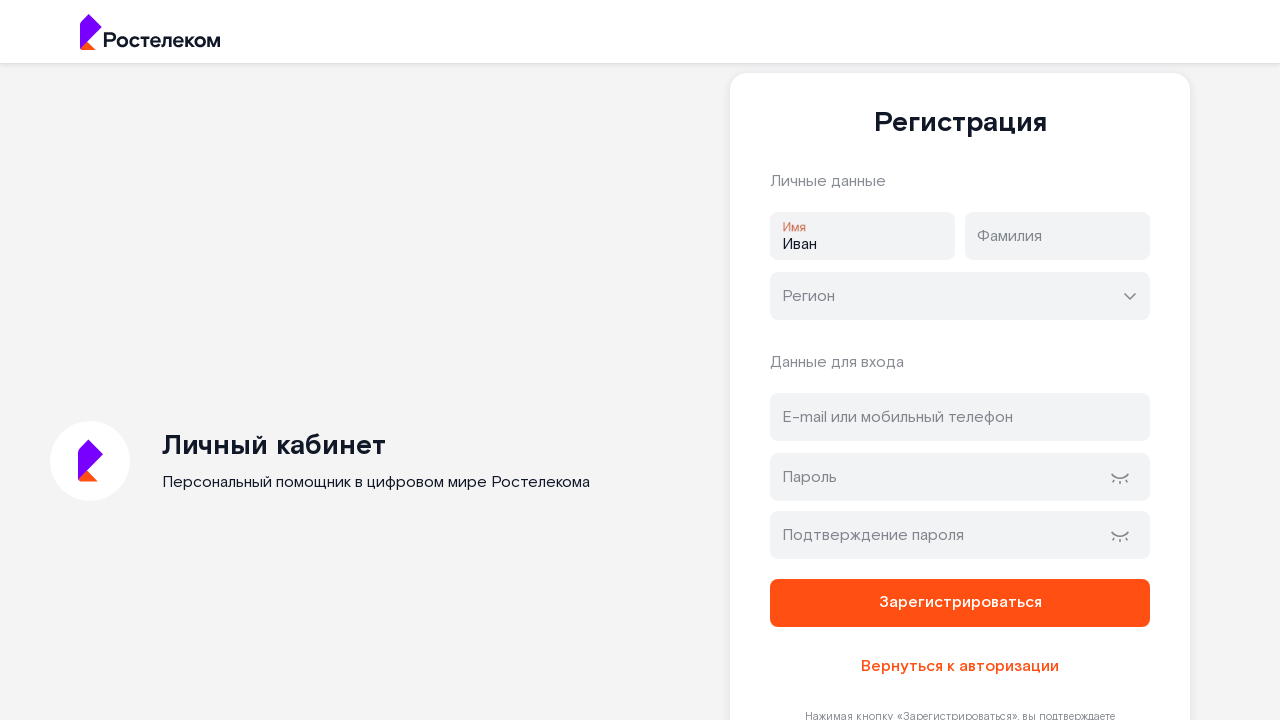

Filled last name field with 'Иванов' on input[name='lastName']
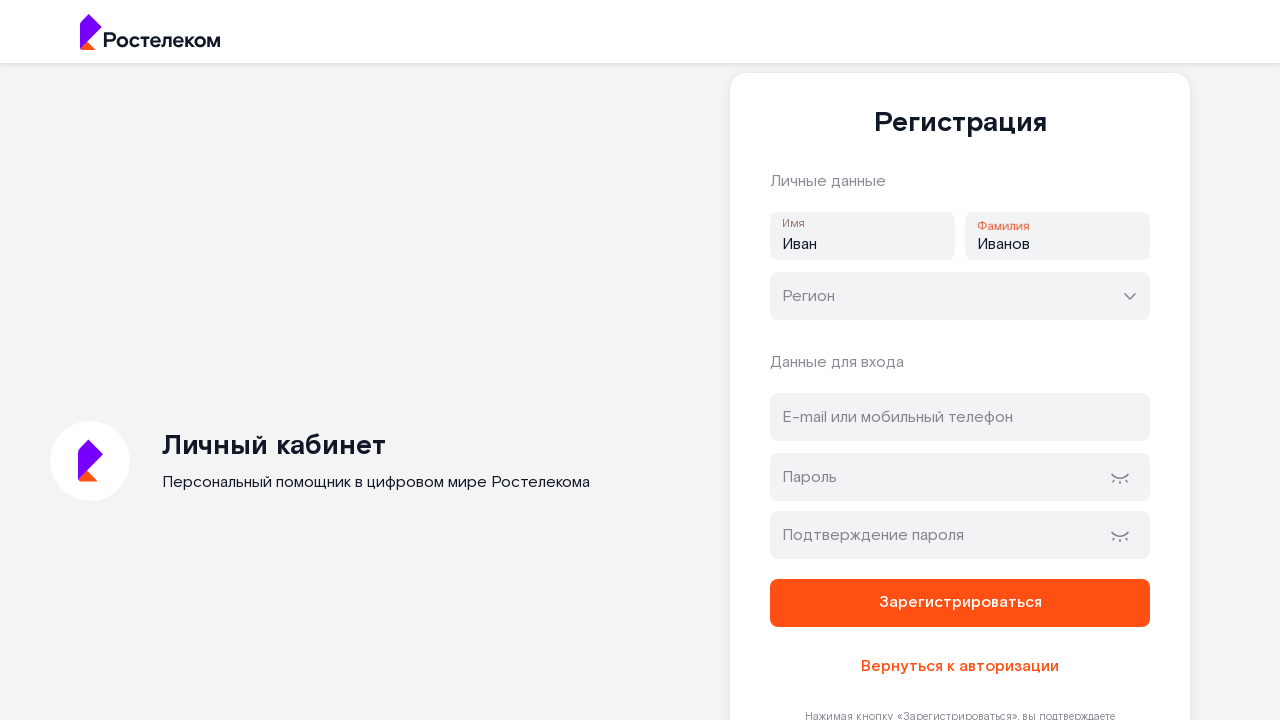

Filled contact field with phone number '+79876543210' on #address
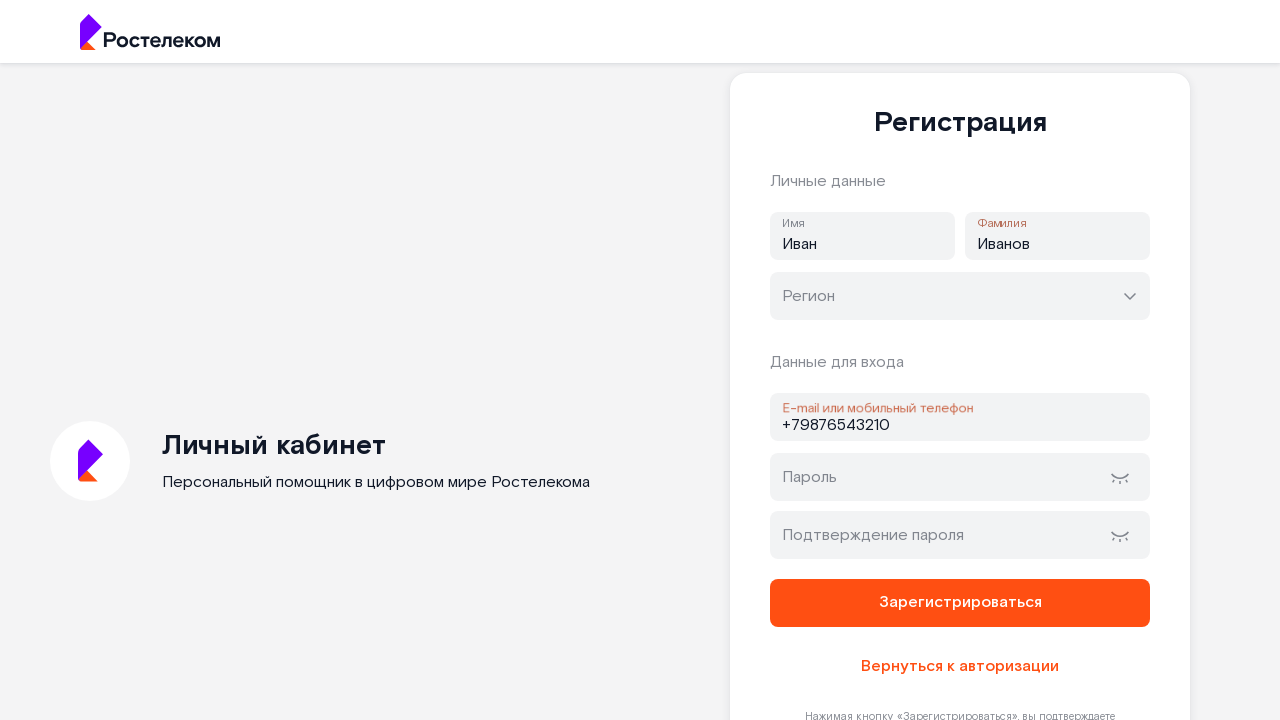

Filled password field on #password
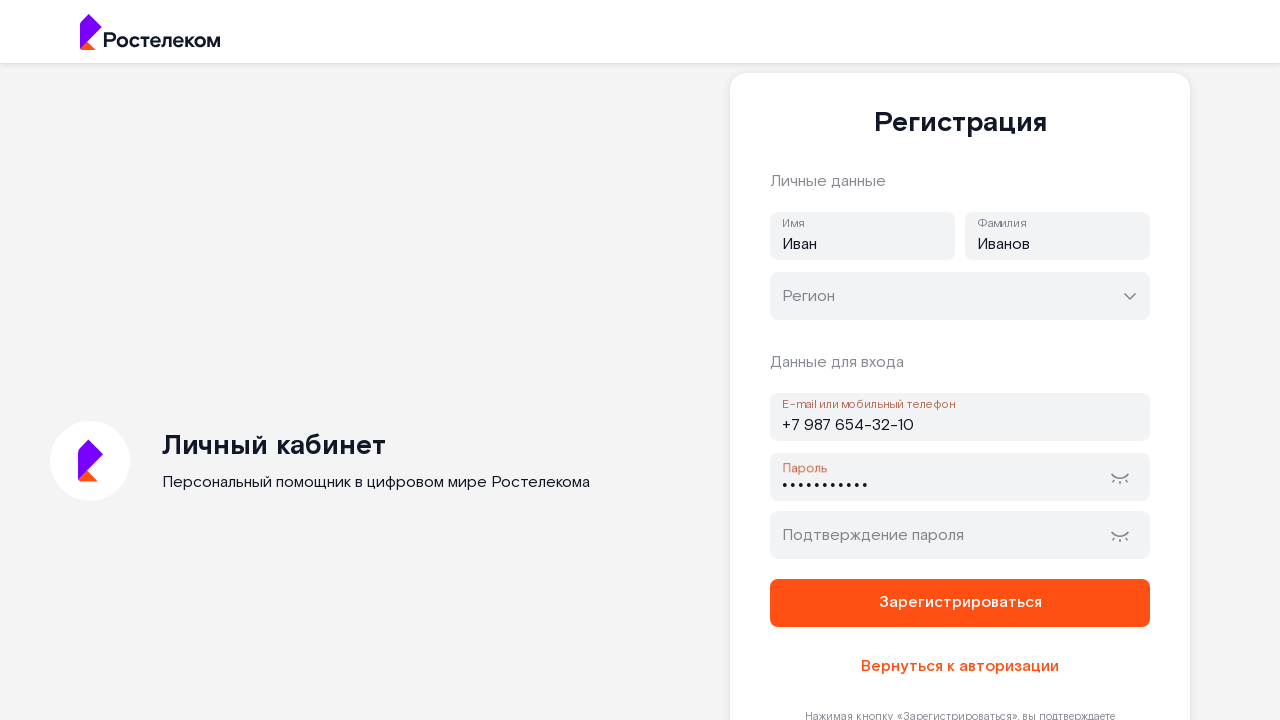

Filled password confirmation field on #password-confirm
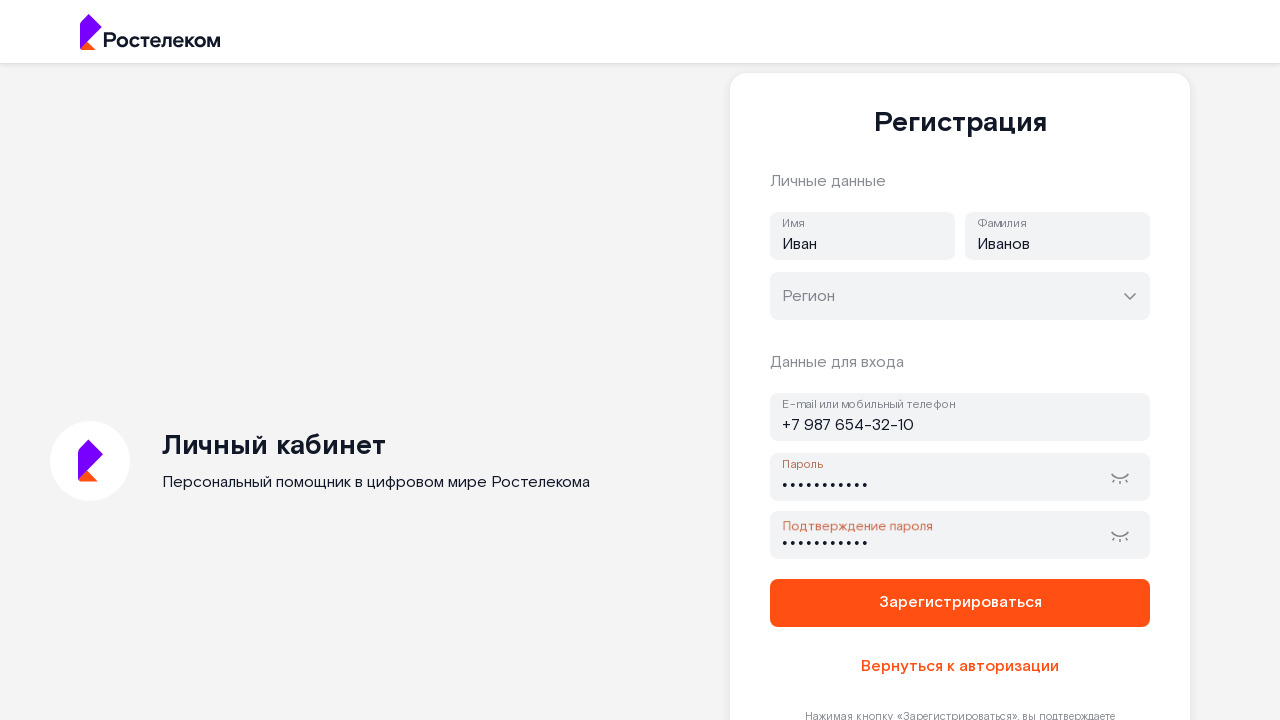

Submitted registration form at (960, 603) on button.register-form__reg-btn
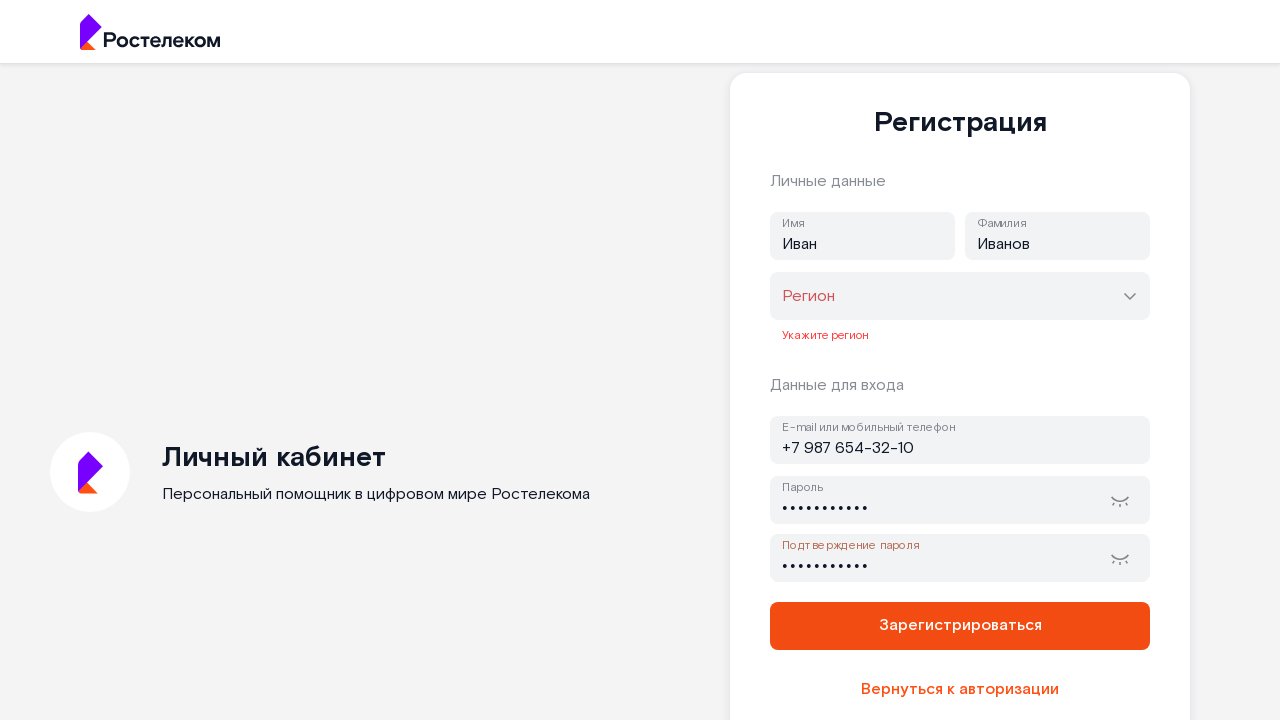

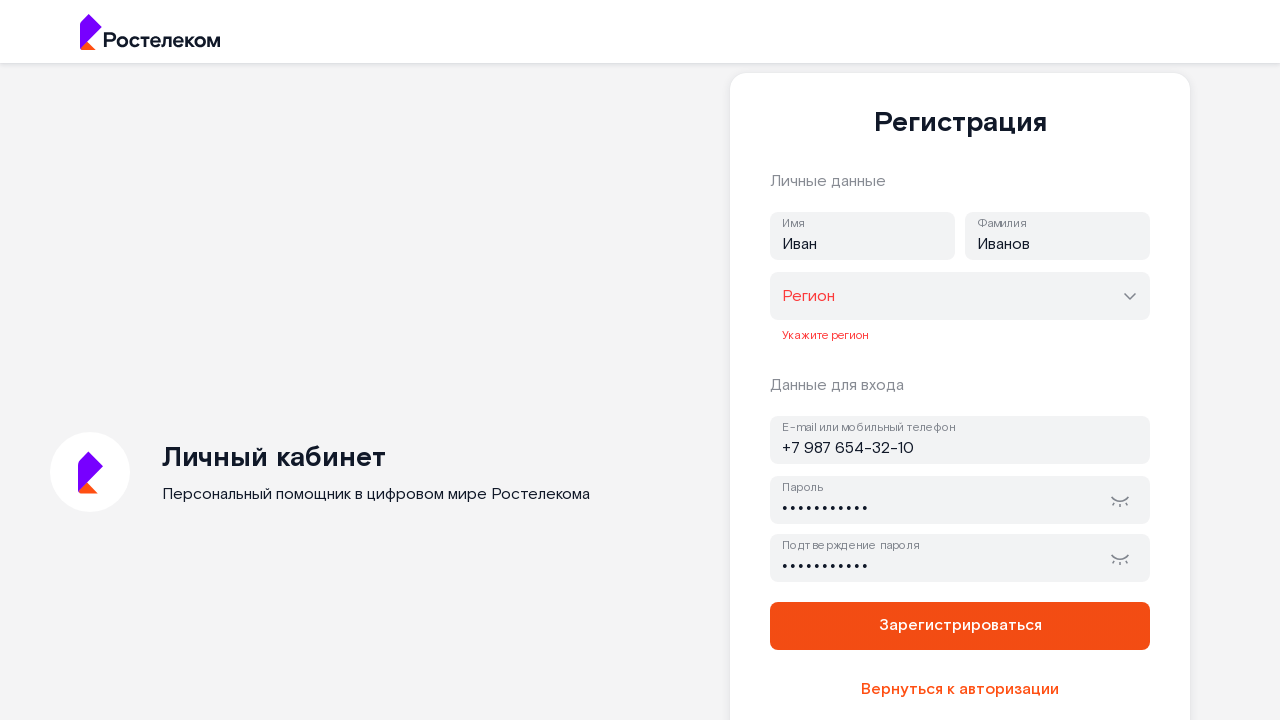